Tests working with multiple browser windows using explicit window handle tracking - stores the first window reference, clicks to open a new window, then switches between windows verifying their titles.

Starting URL: https://the-internet.herokuapp.com/windows

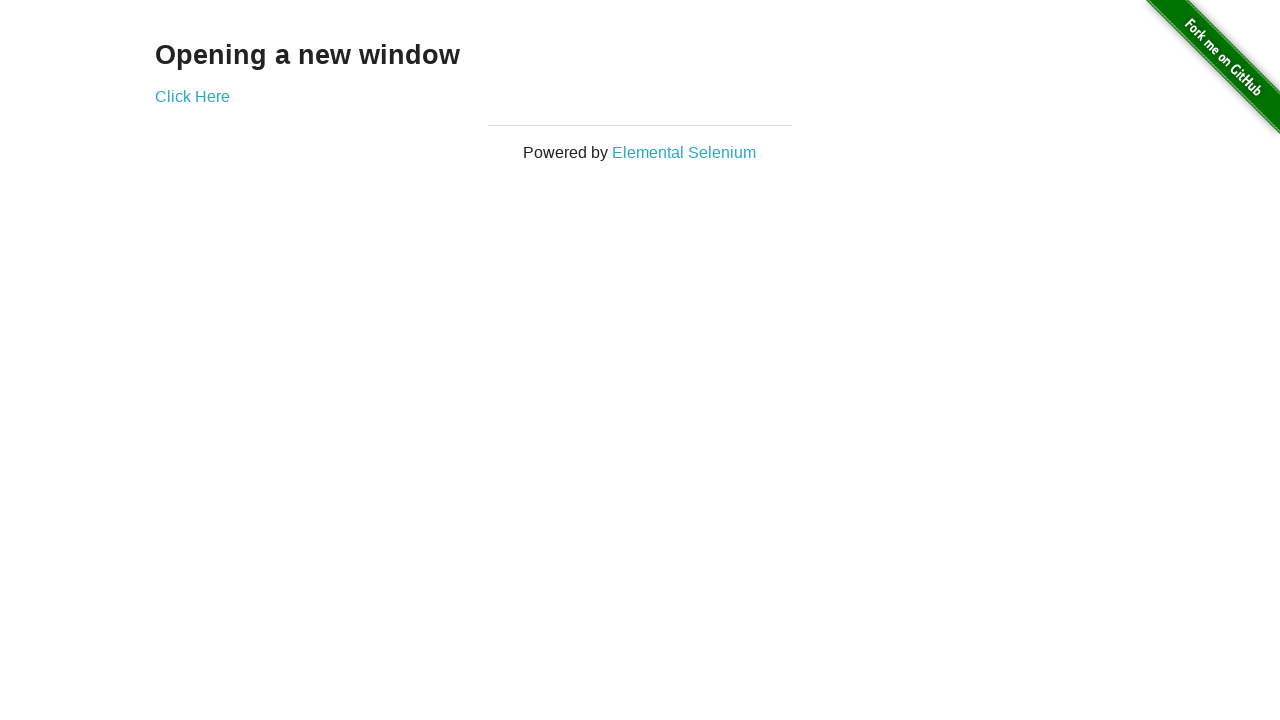

Stored reference to the first window
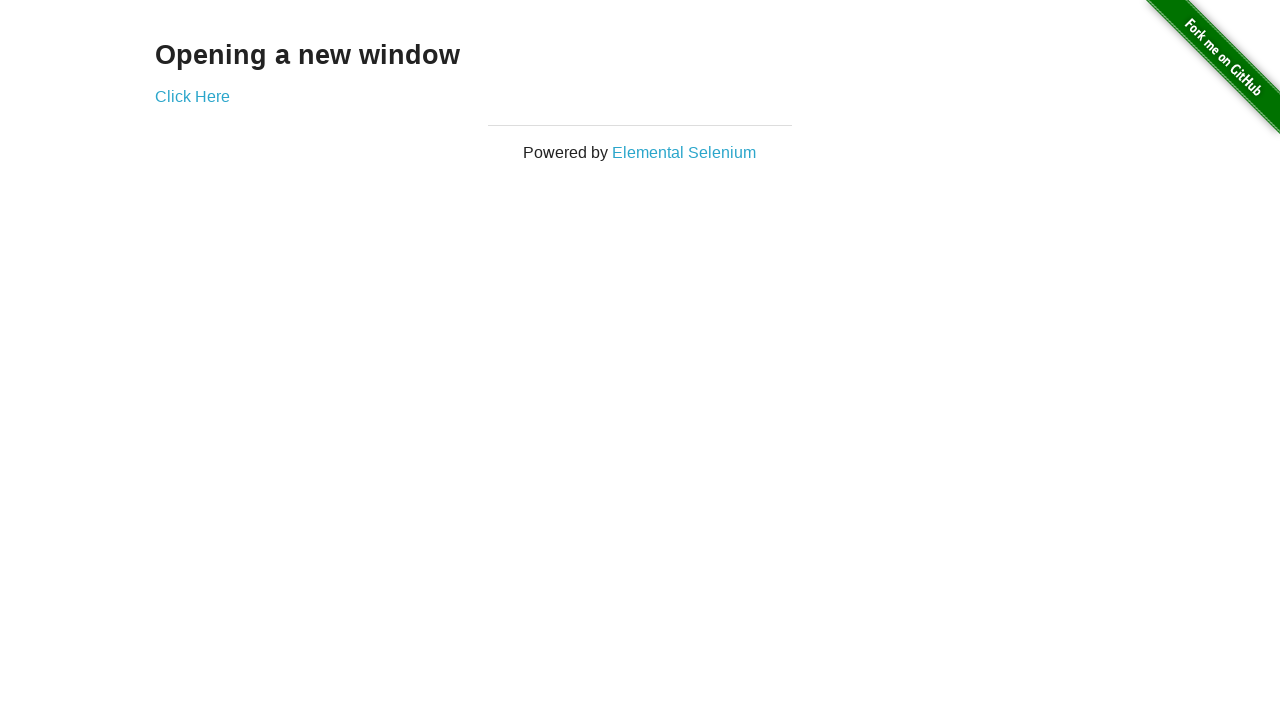

Clicked link to open new window at (192, 96) on .example a
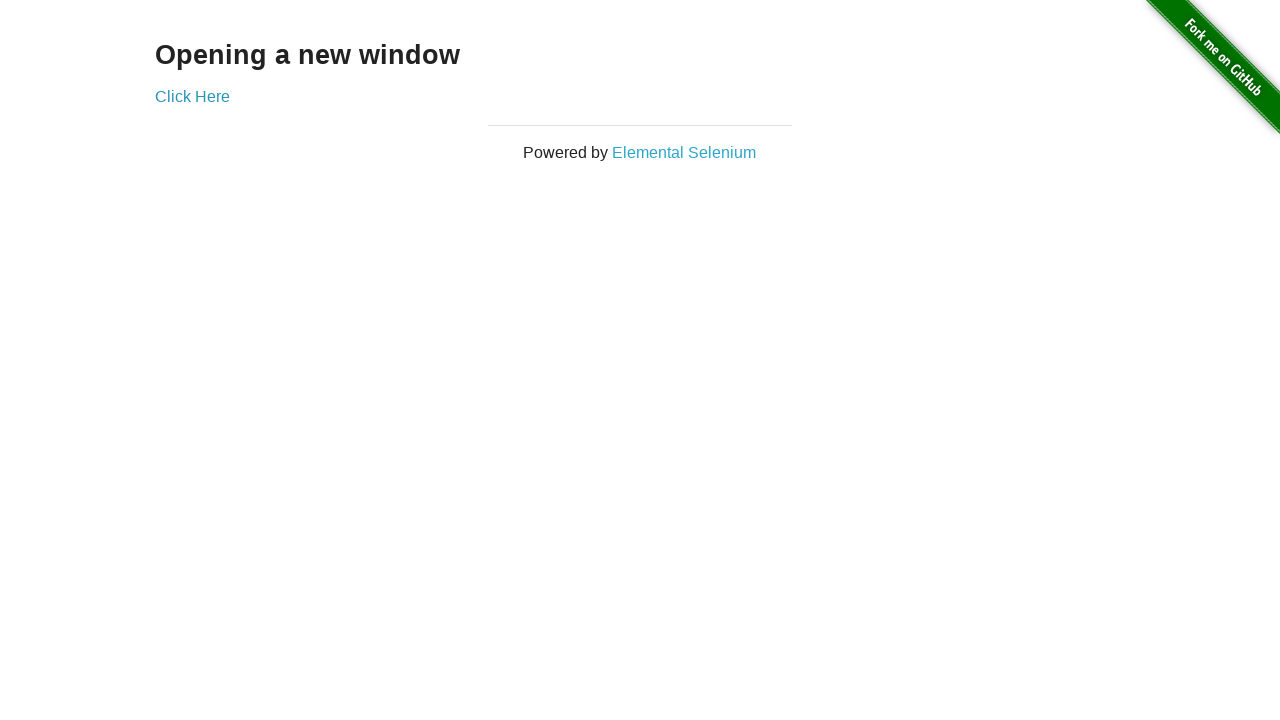

Captured reference to newly opened window
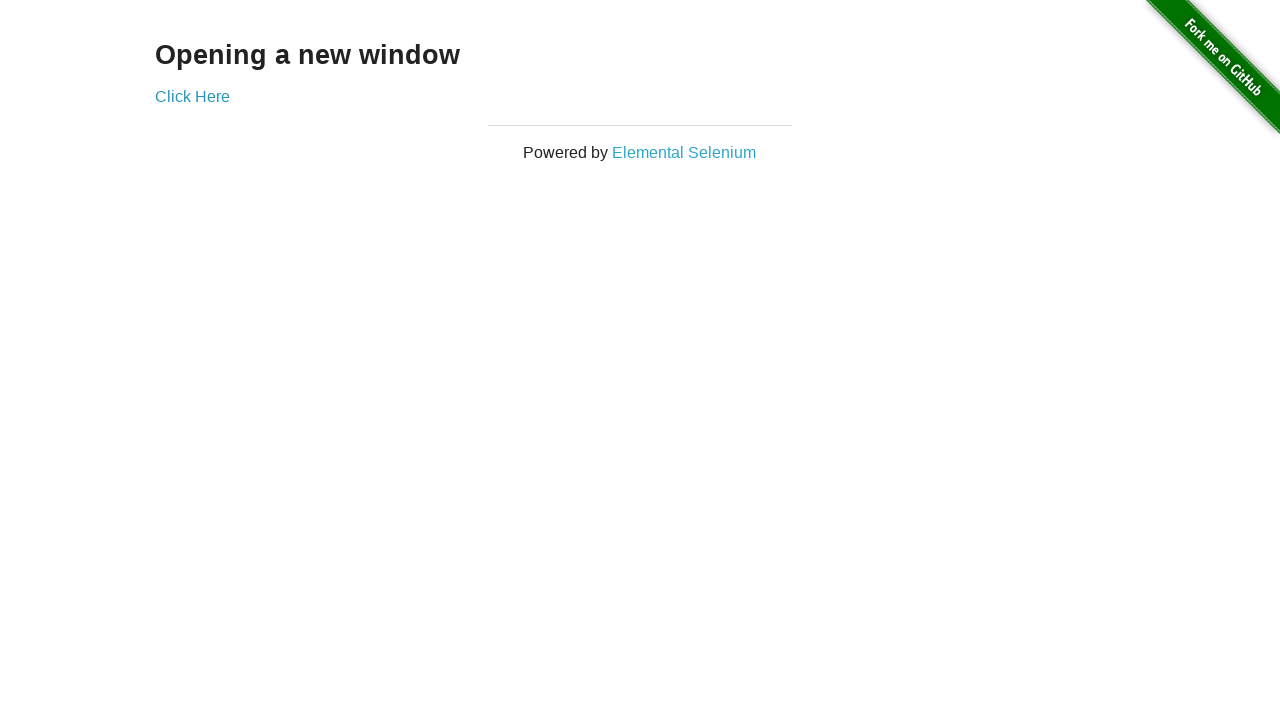

Verified first window title is 'The Internet'
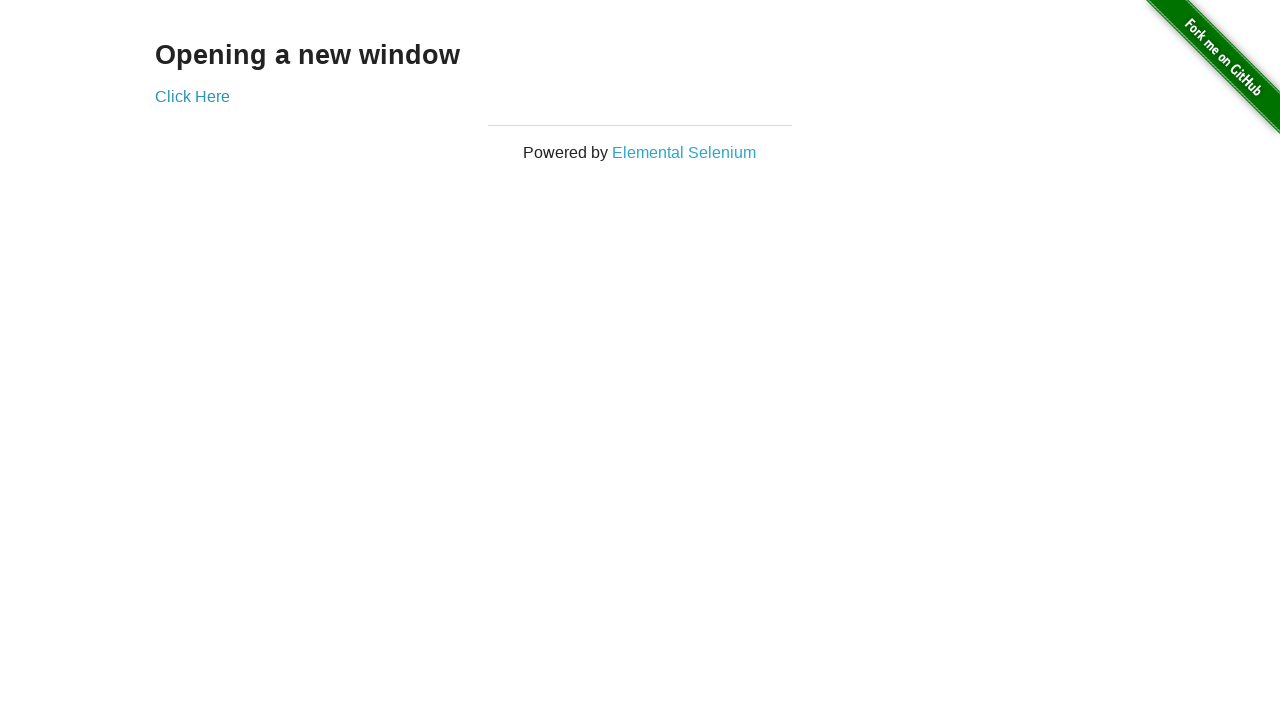

Waited for new window to fully load
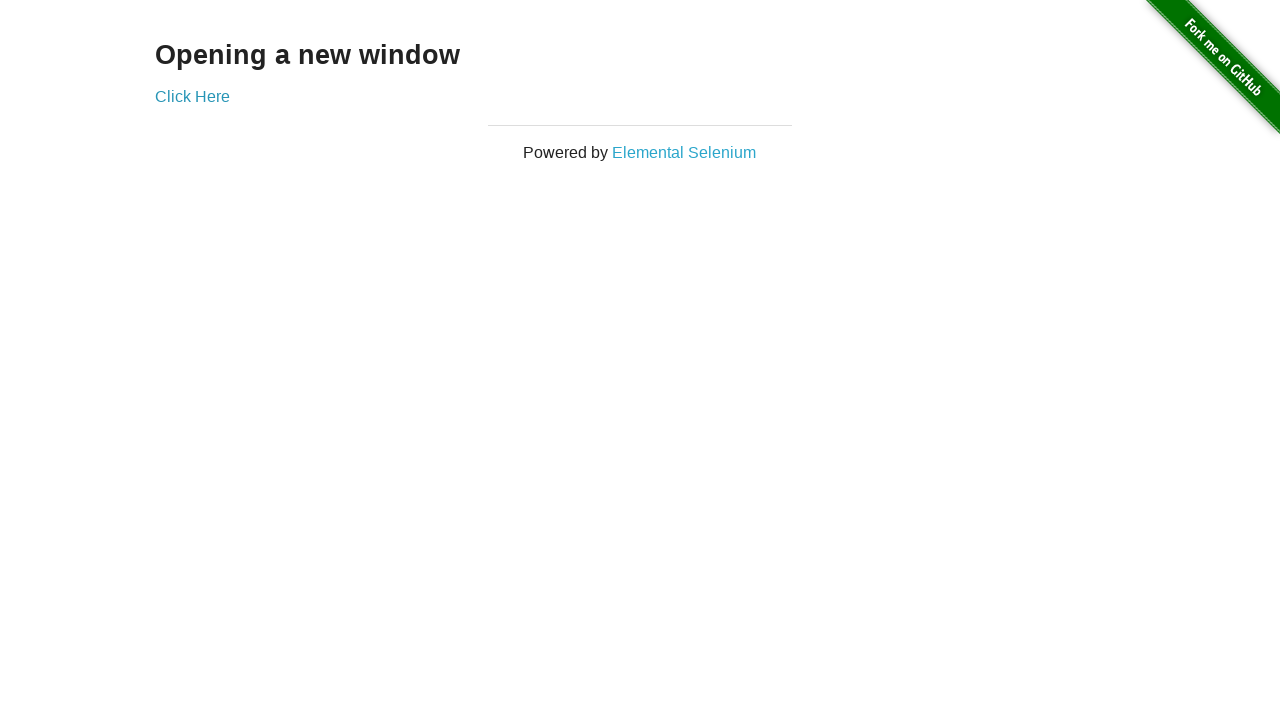

Verified new window title is 'New Window'
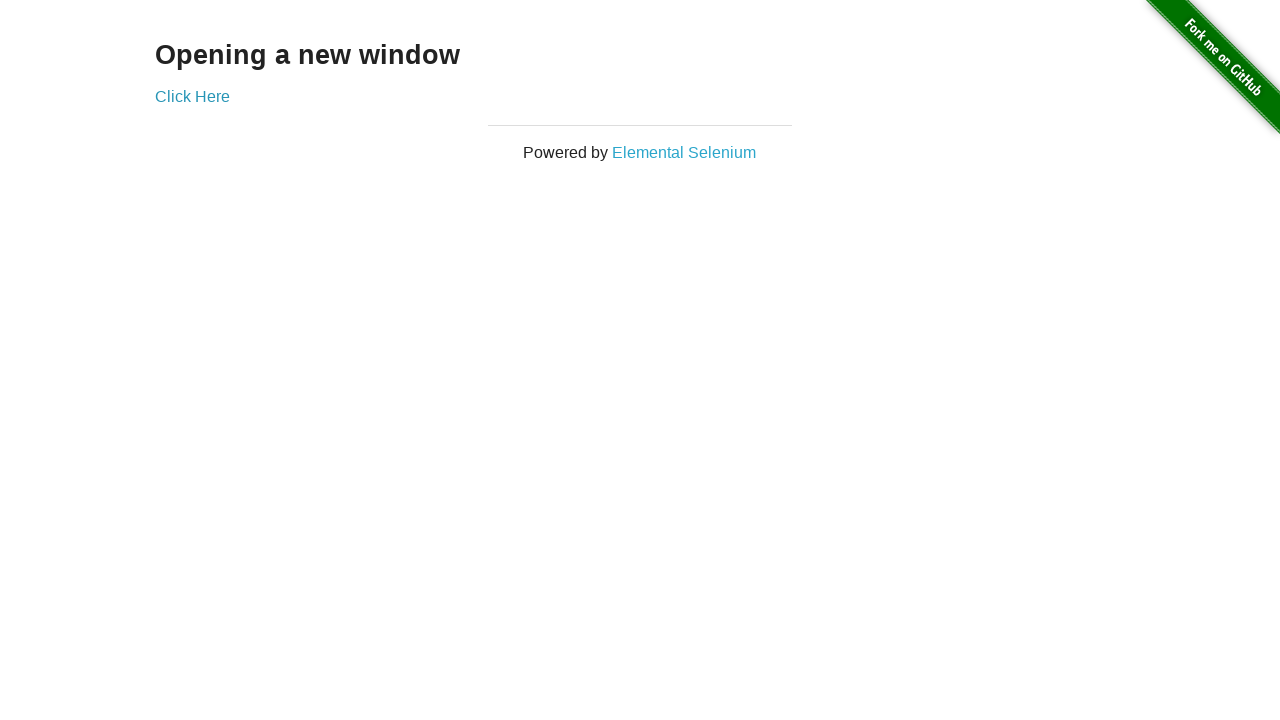

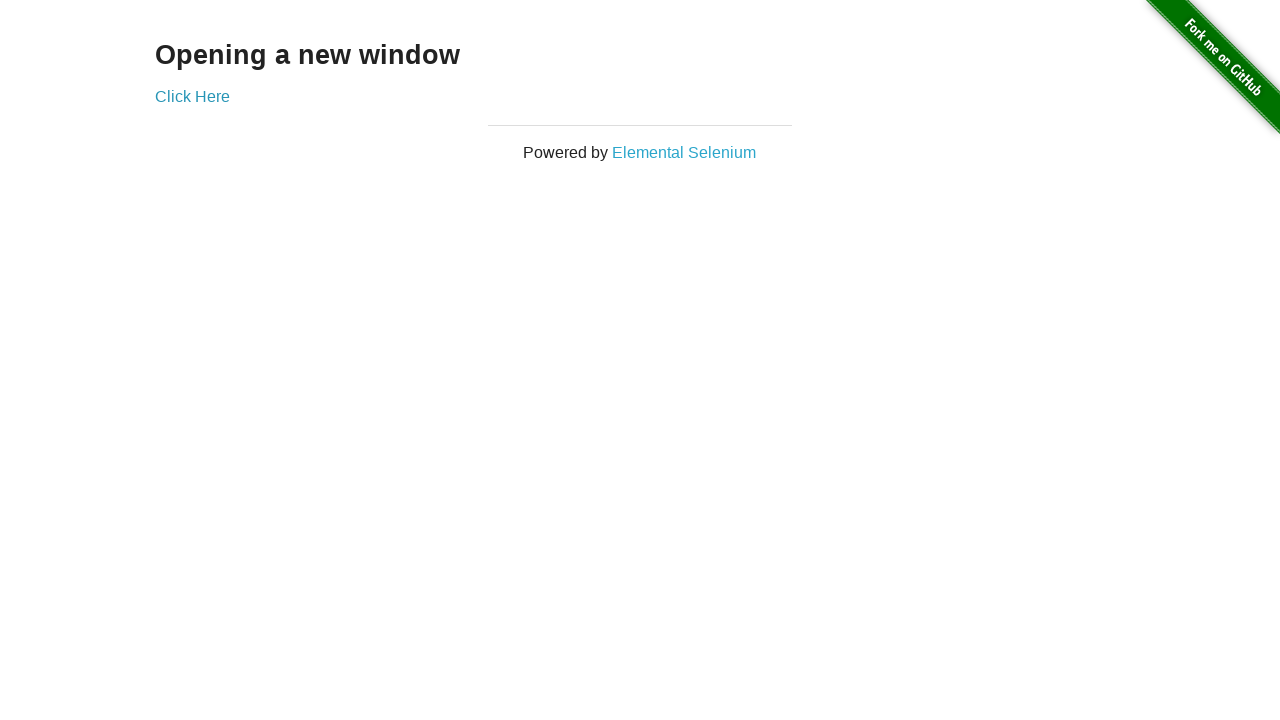